Navigates to Akasa Air homepage and waits for the page to load

Starting URL: https://www.akasaair.com/

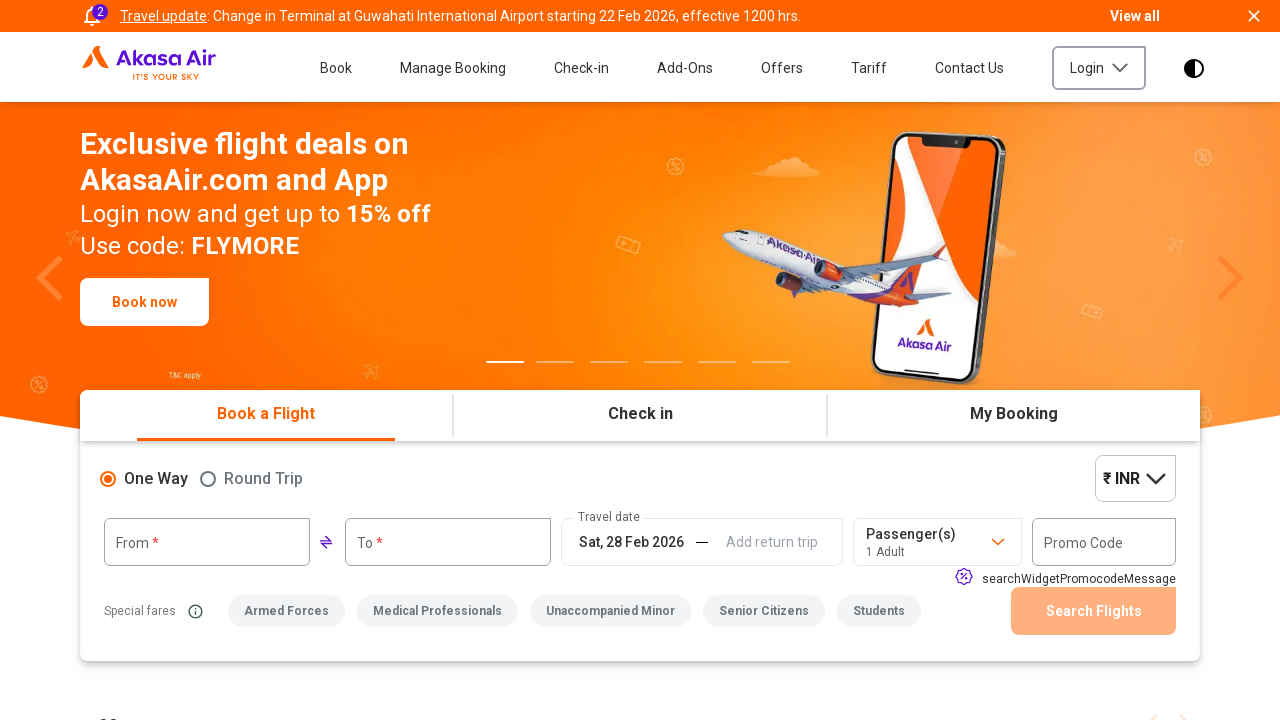

Waited for Akasa Air homepage to load at https://www.akasaair.com/
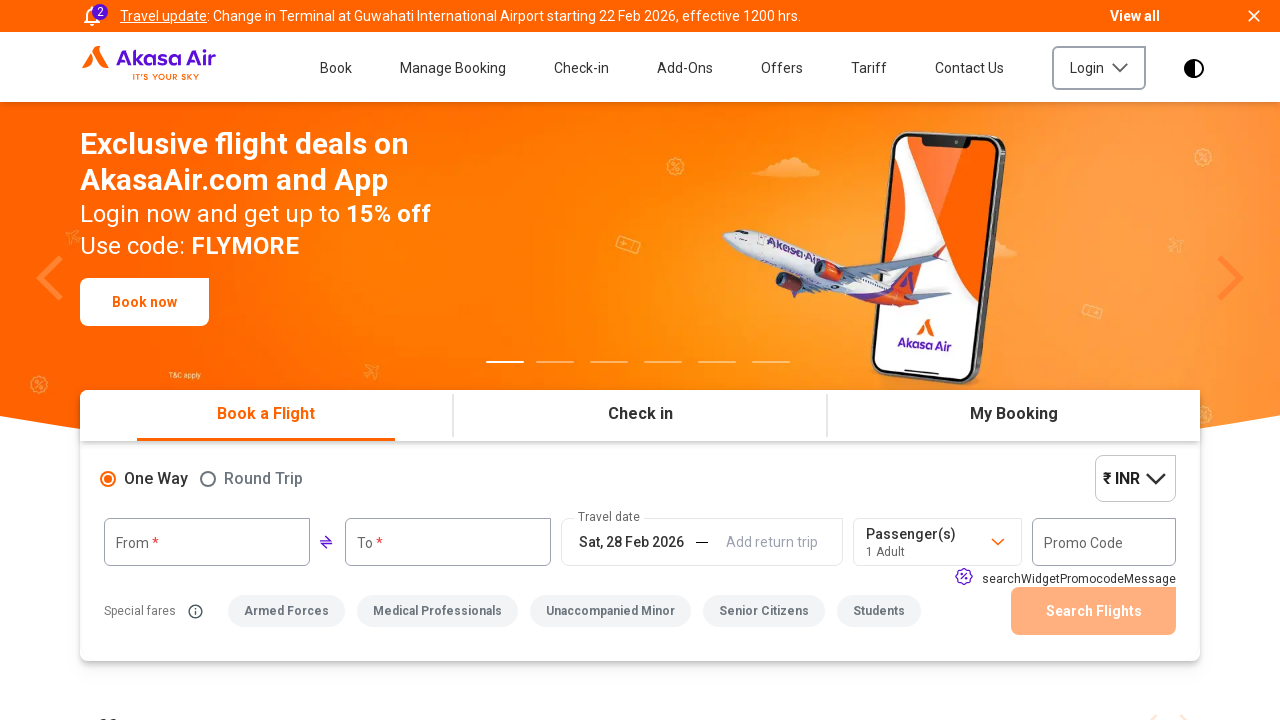

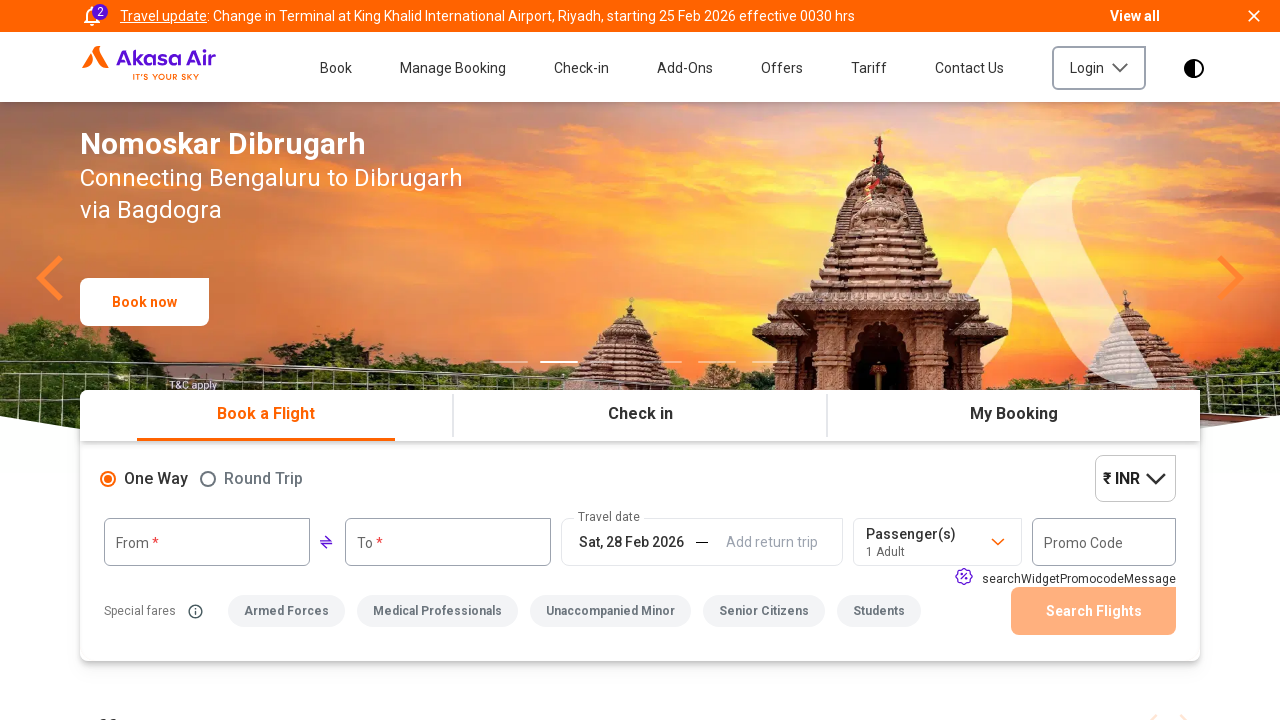